Tests dropdown selection by visible text, selecting Option 1 and Option 2 by their display labels

Starting URL: https://the-internet.herokuapp.com/dropdown

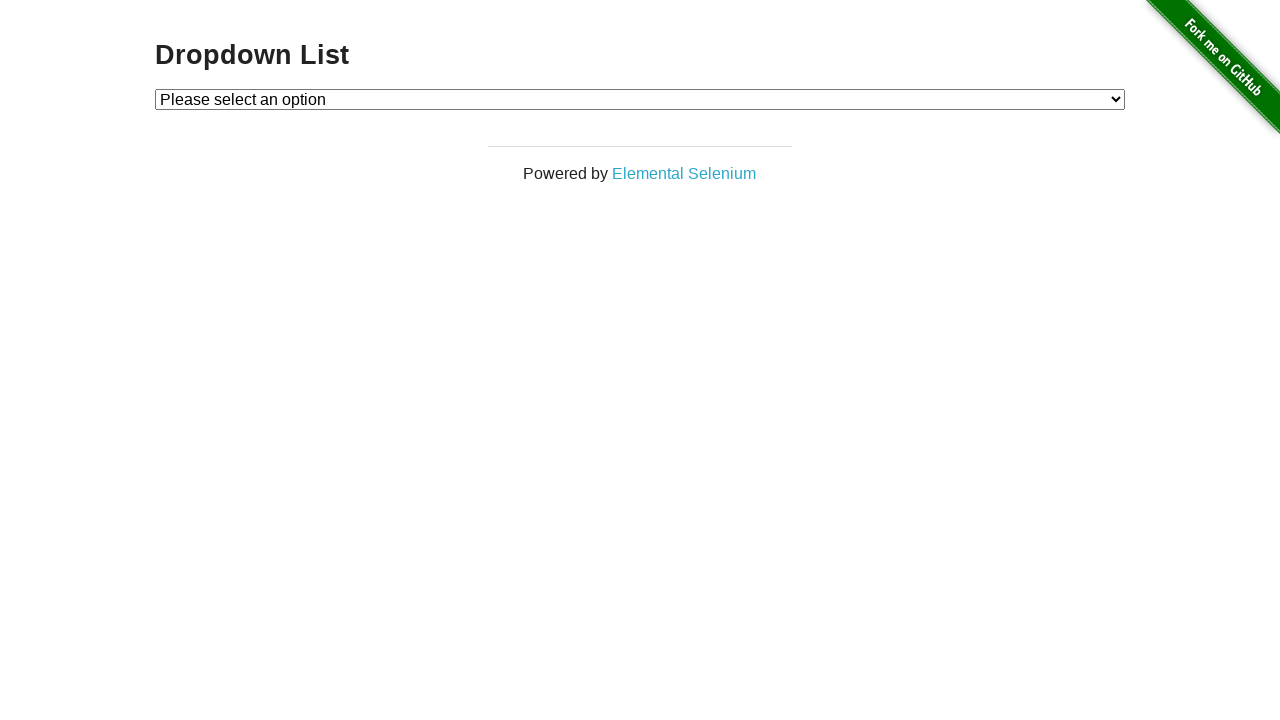

Selected 'Option 1' from dropdown by visible text on #dropdown
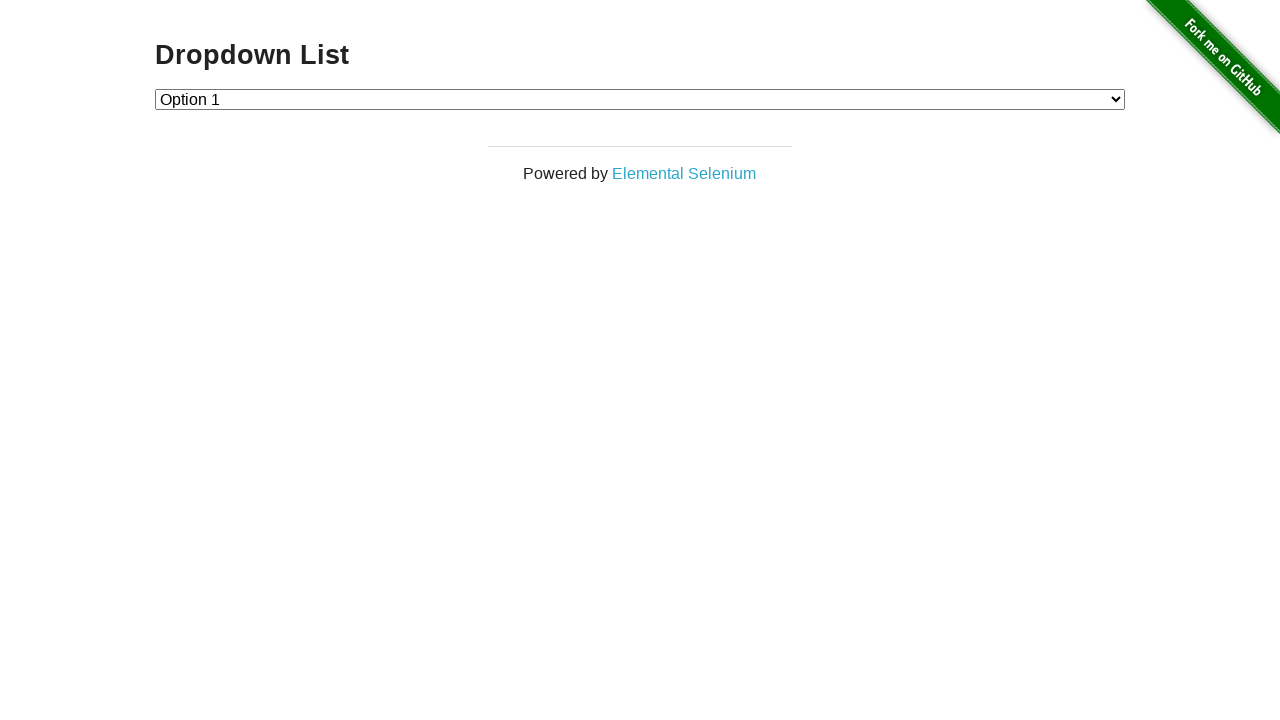

Selected 'Option 2' from dropdown by visible text on #dropdown
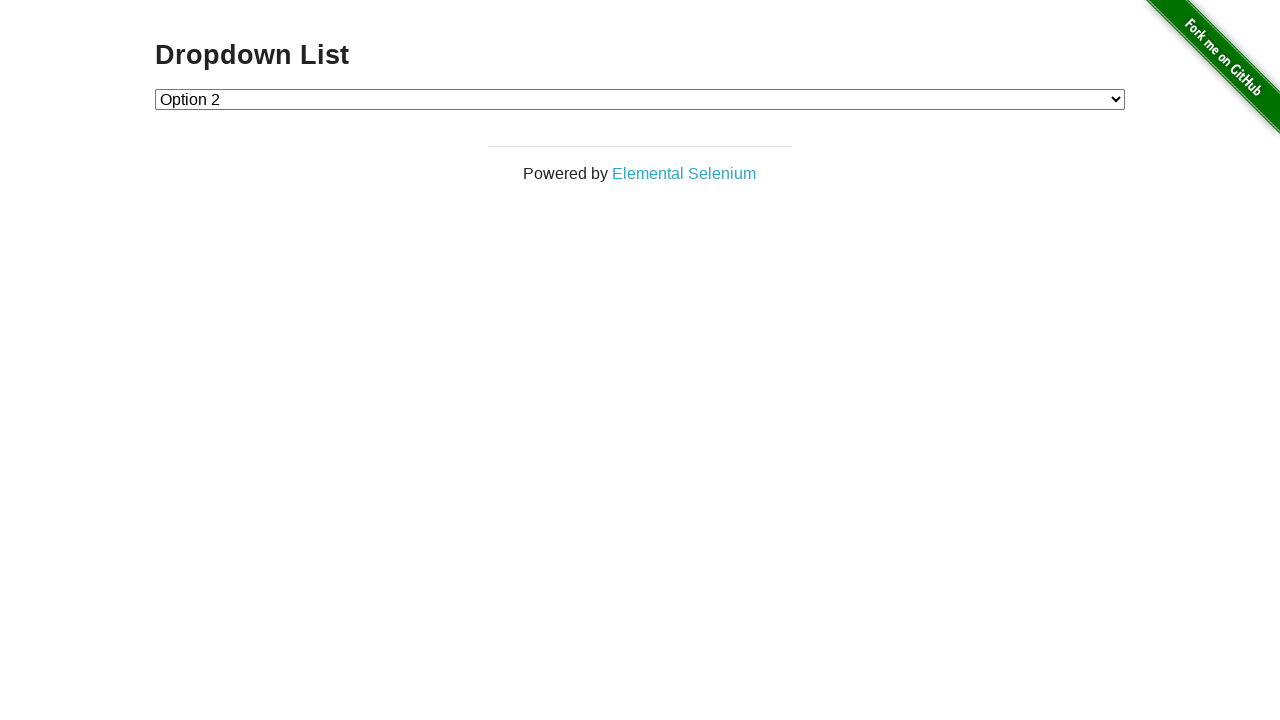

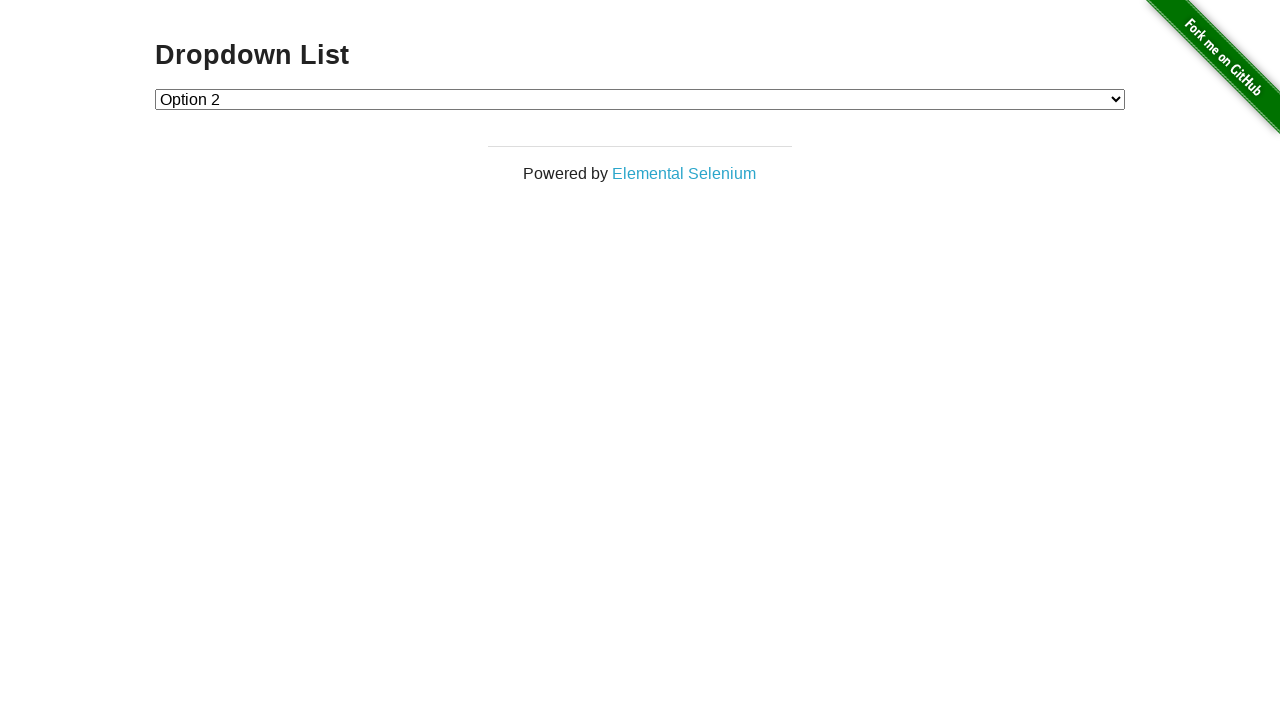